Tests dropdown functionality by iterating through all options in a select dropdown and selecting each one sequentially

Starting URL: https://syntaxprojects.com/basic-select-dropdown-demo.php

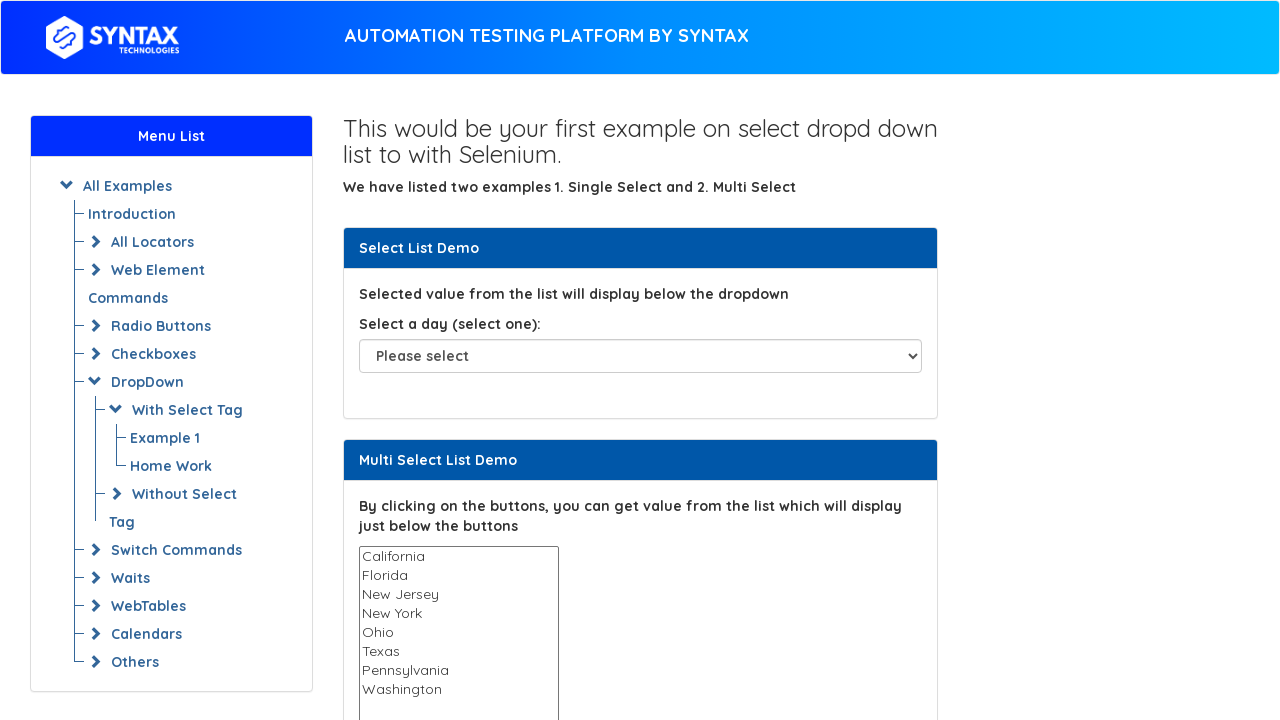

Dropdown element loaded and ready
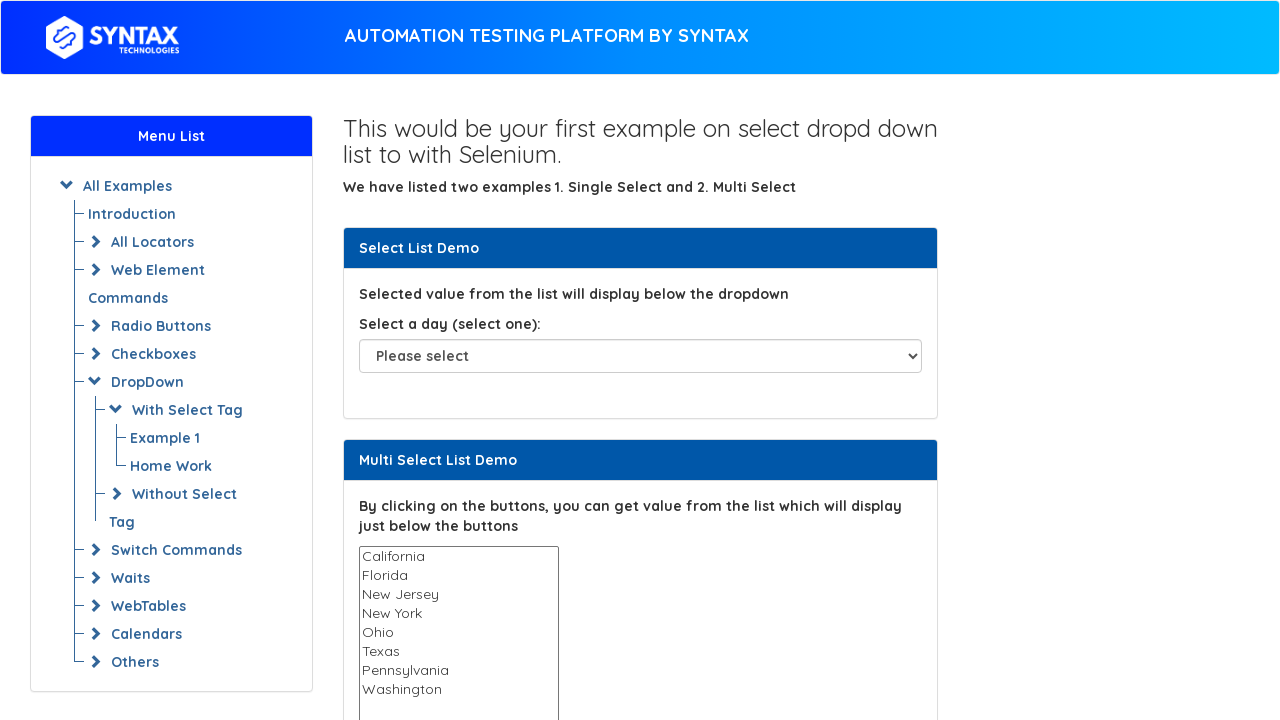

Retrieved all dropdown options
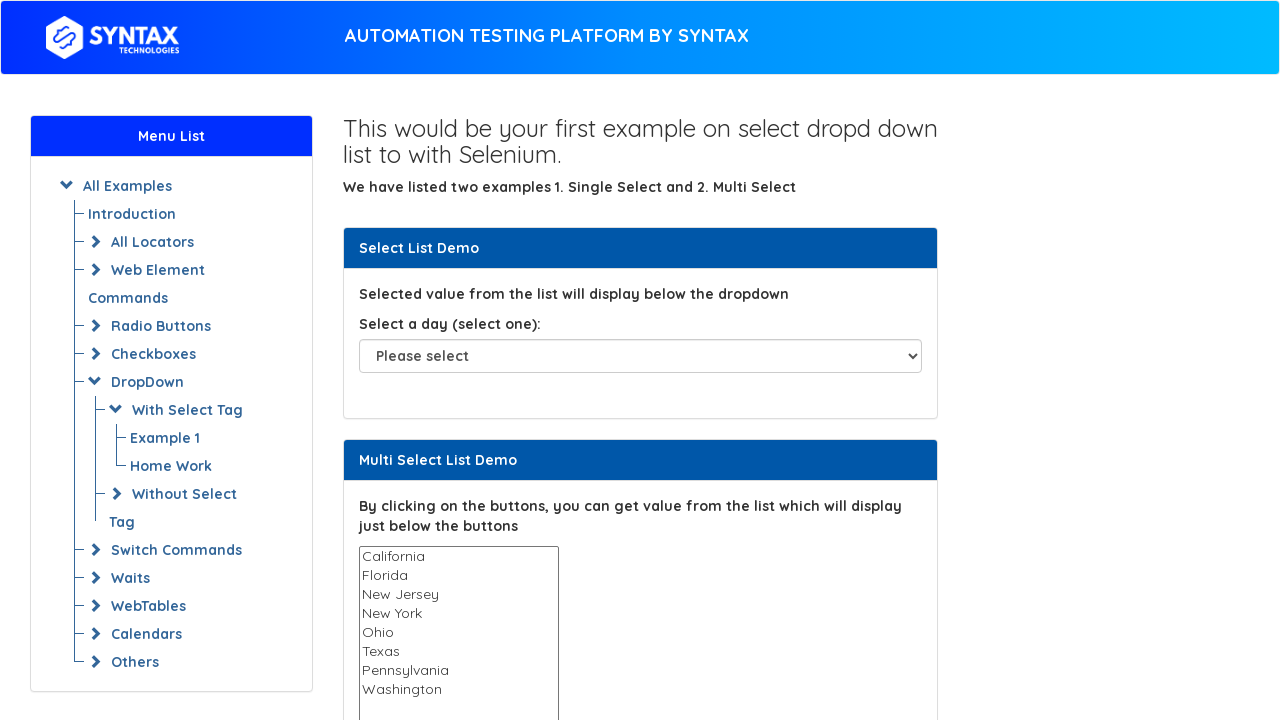

Selected dropdown option at index 1: 'Sunday' on #select-demo
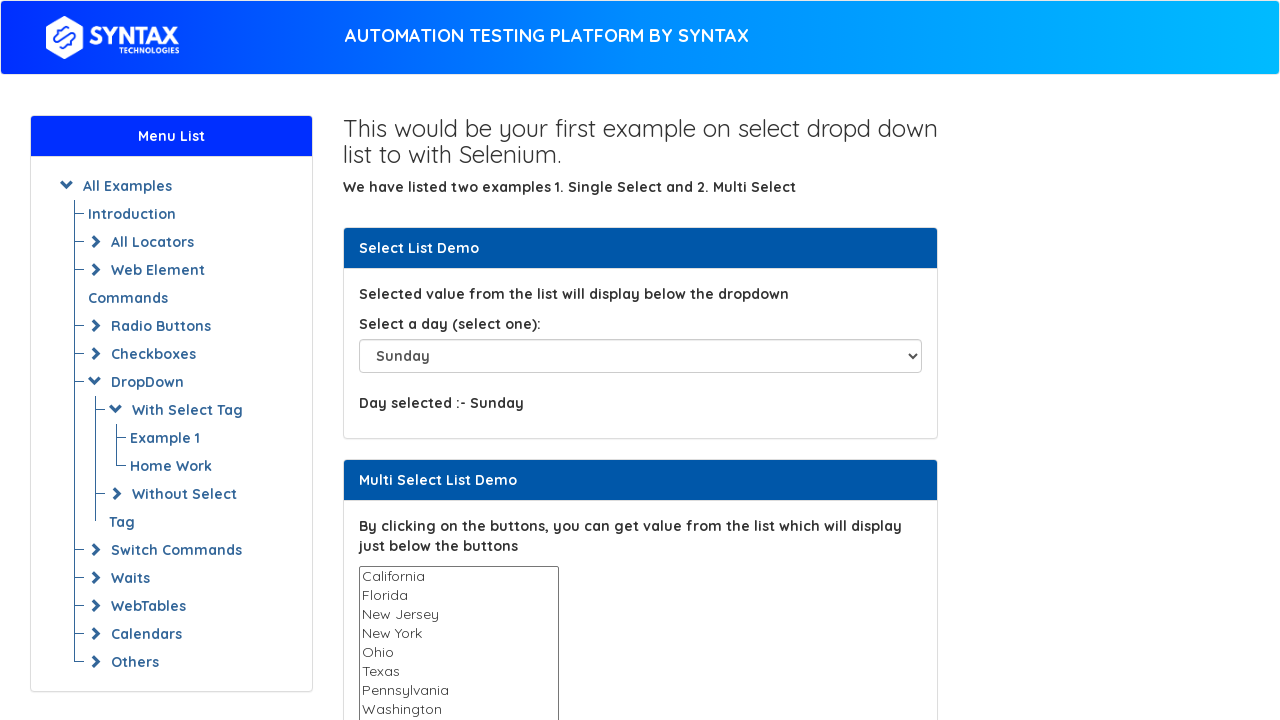

Waited 500ms to observe selection of 'Sunday'
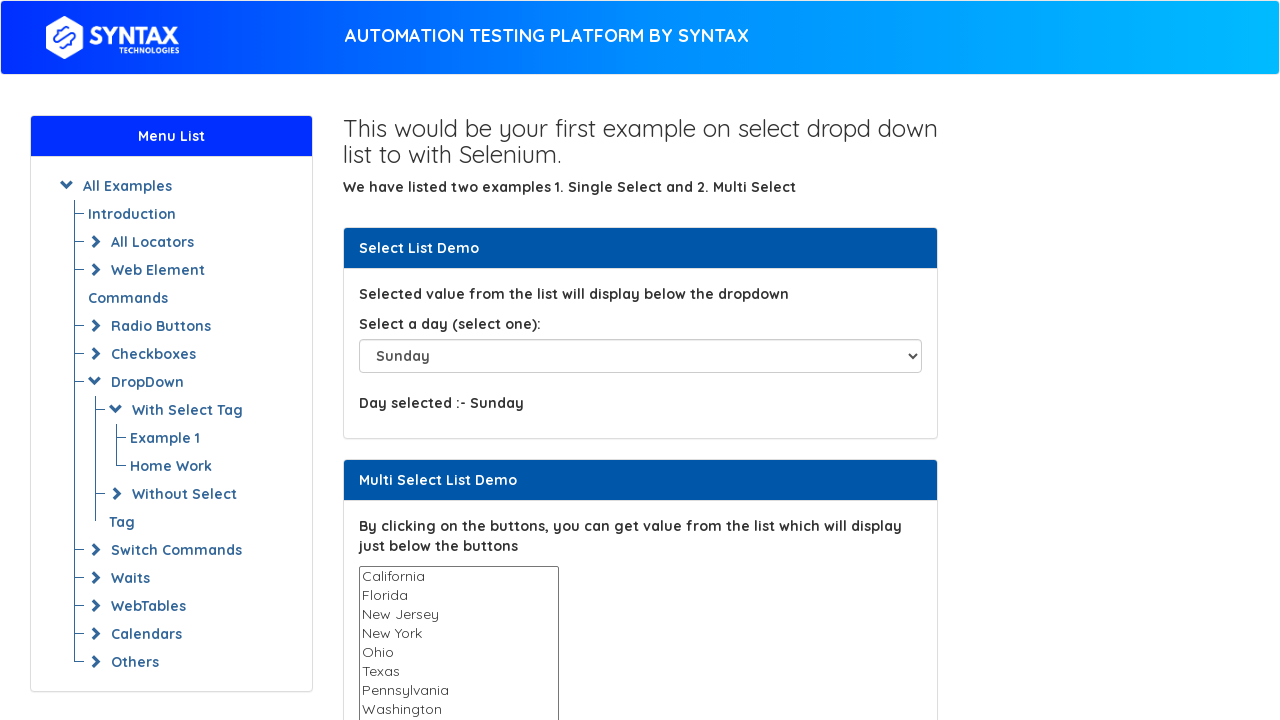

Selected dropdown option at index 2: 'Monday' on #select-demo
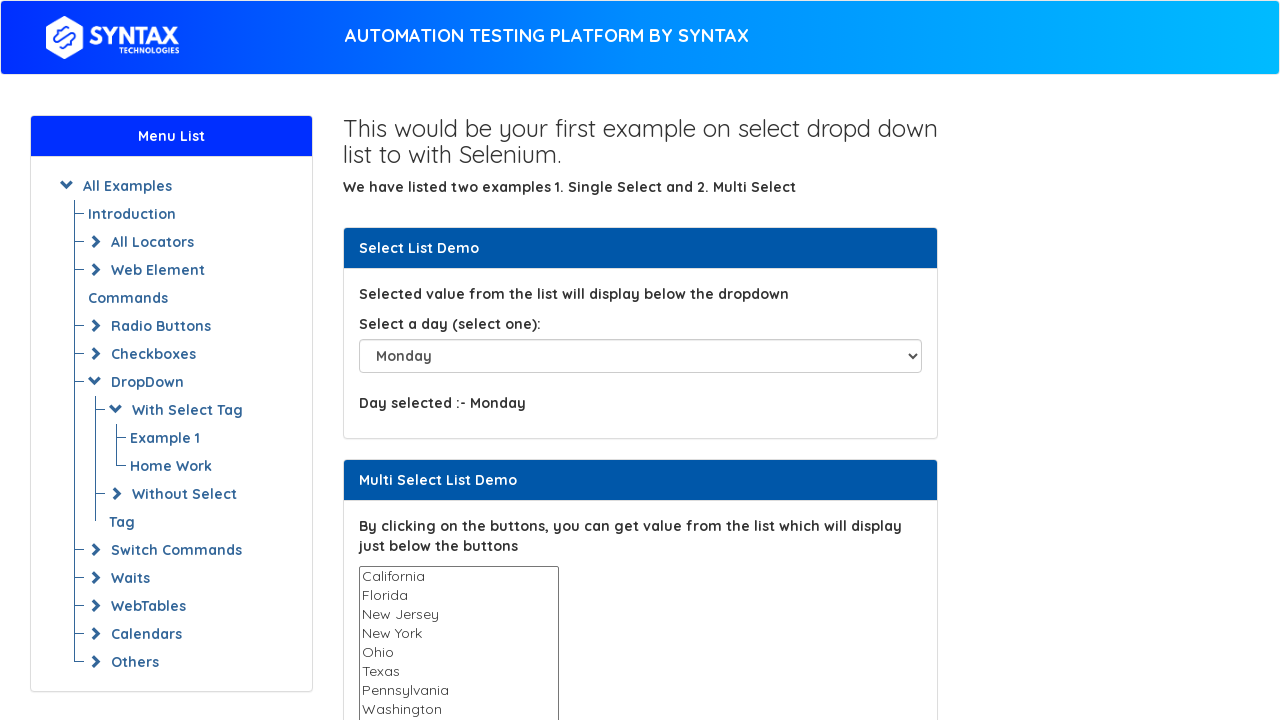

Waited 500ms to observe selection of 'Monday'
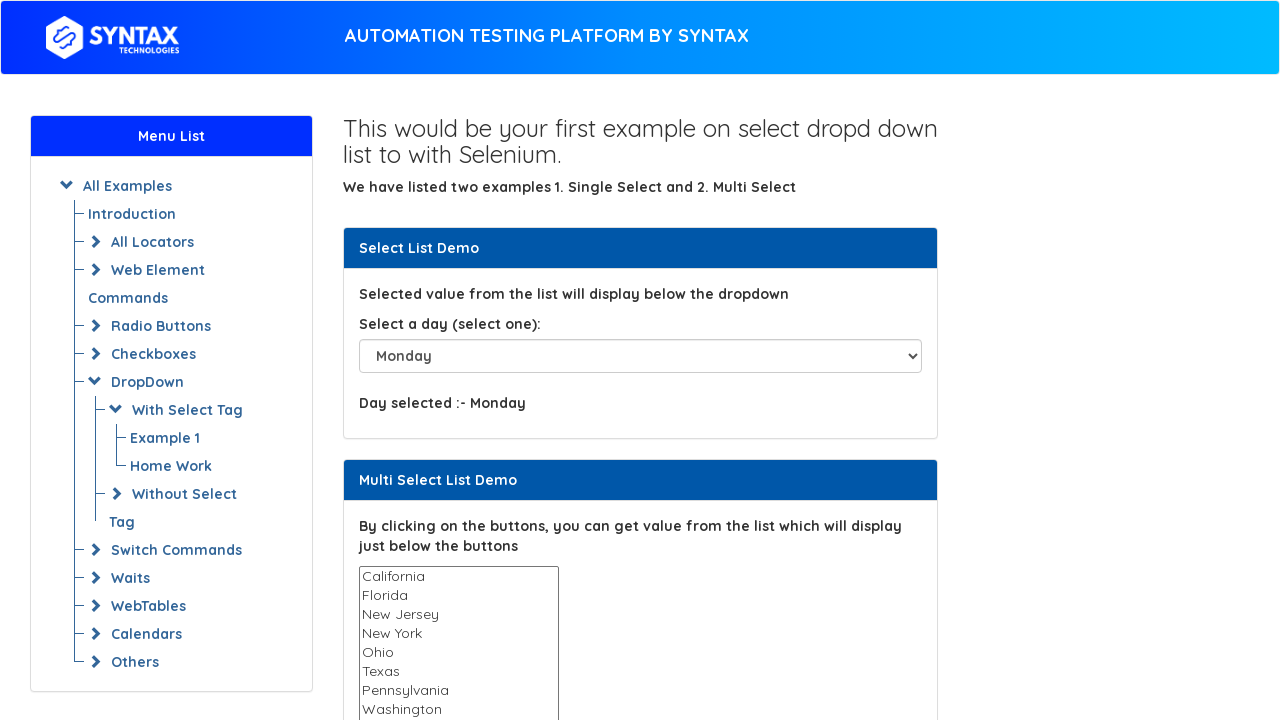

Selected dropdown option at index 3: 'Tuesday' on #select-demo
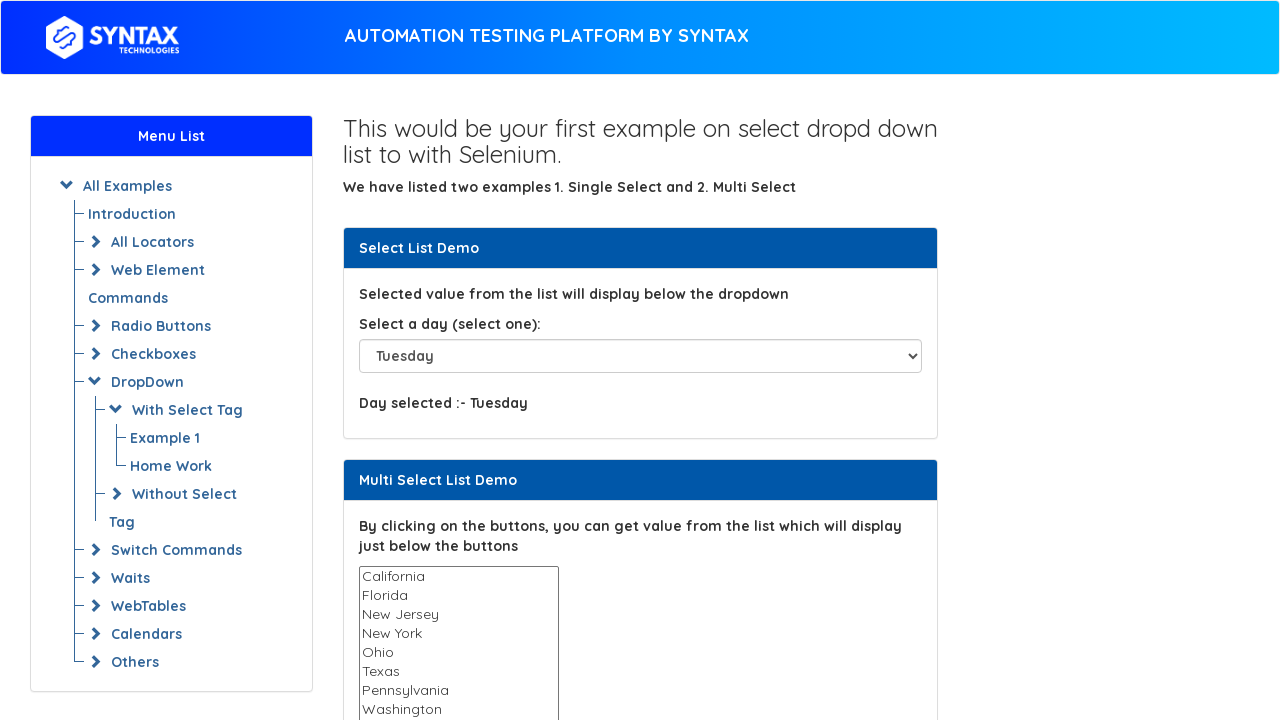

Waited 500ms to observe selection of 'Tuesday'
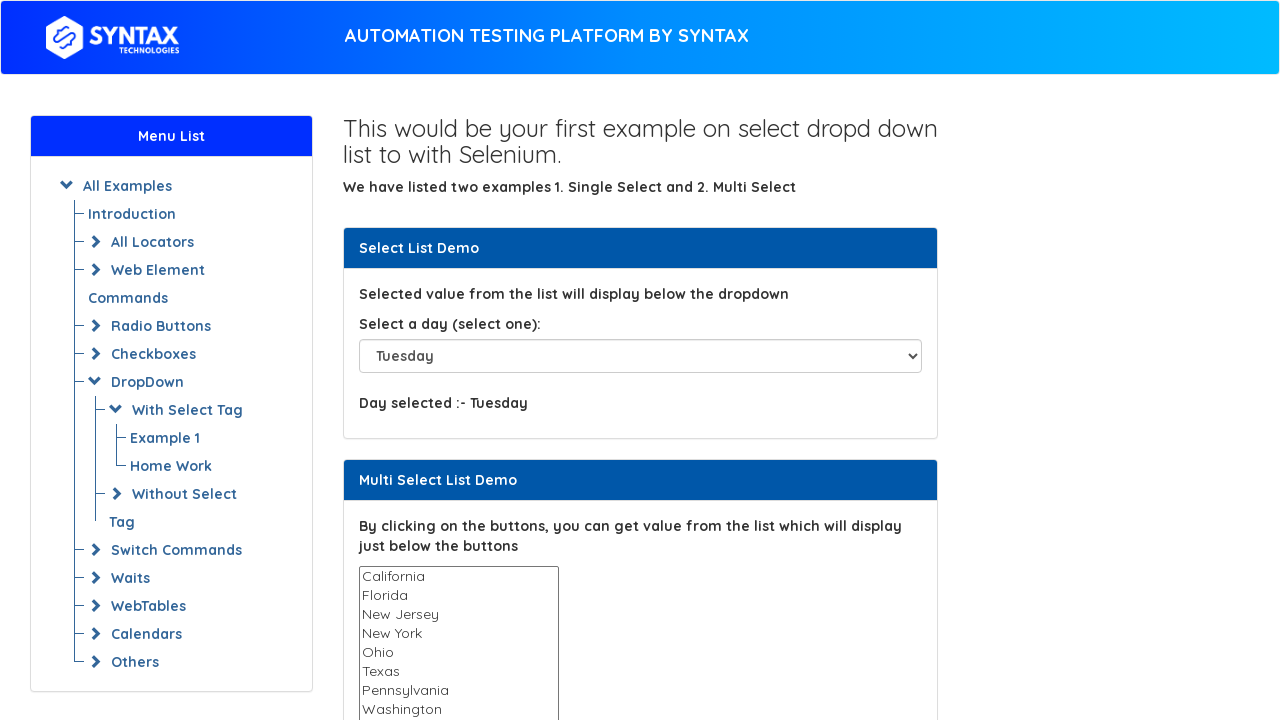

Selected dropdown option at index 4: 'Wednesday' on #select-demo
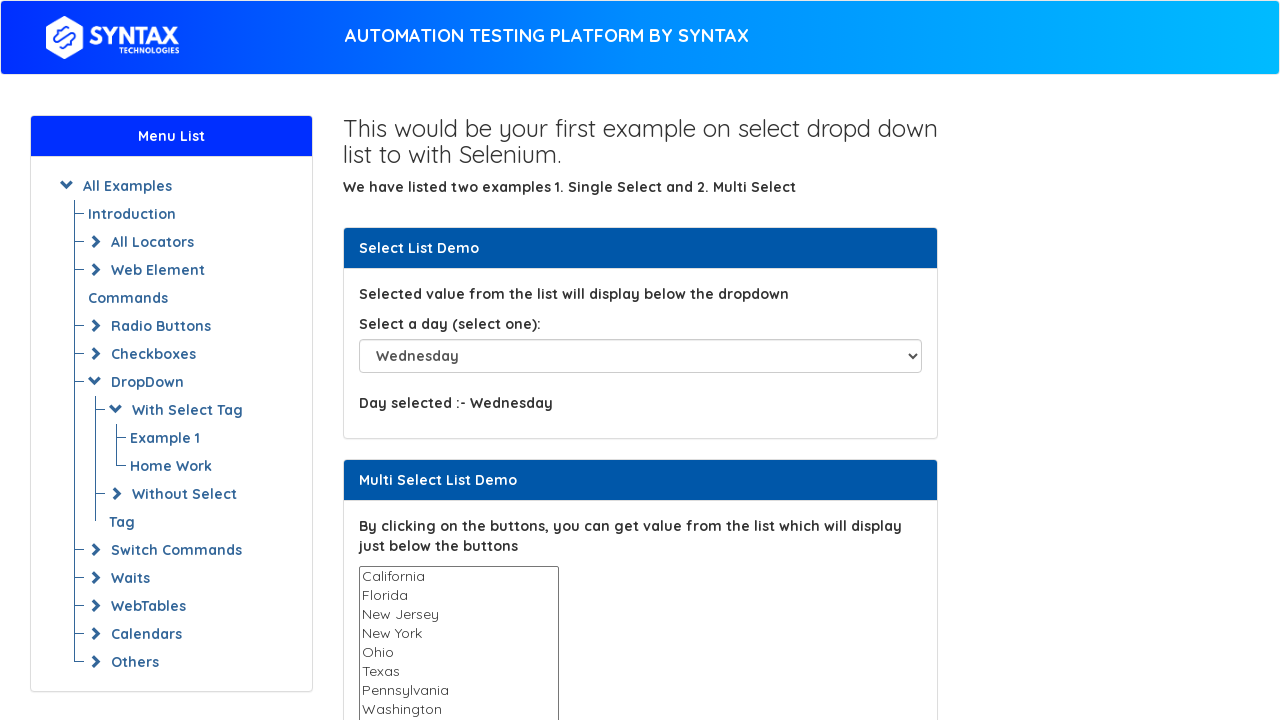

Waited 500ms to observe selection of 'Wednesday'
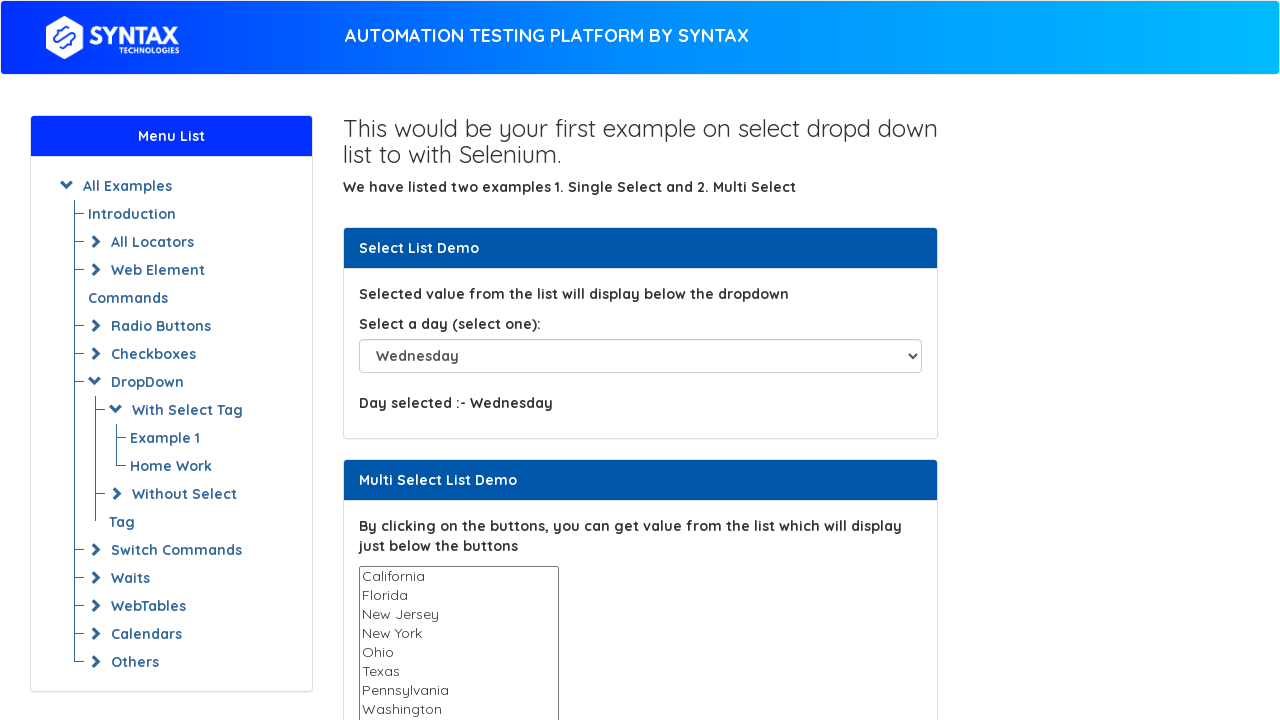

Selected dropdown option at index 5: 'Thursday' on #select-demo
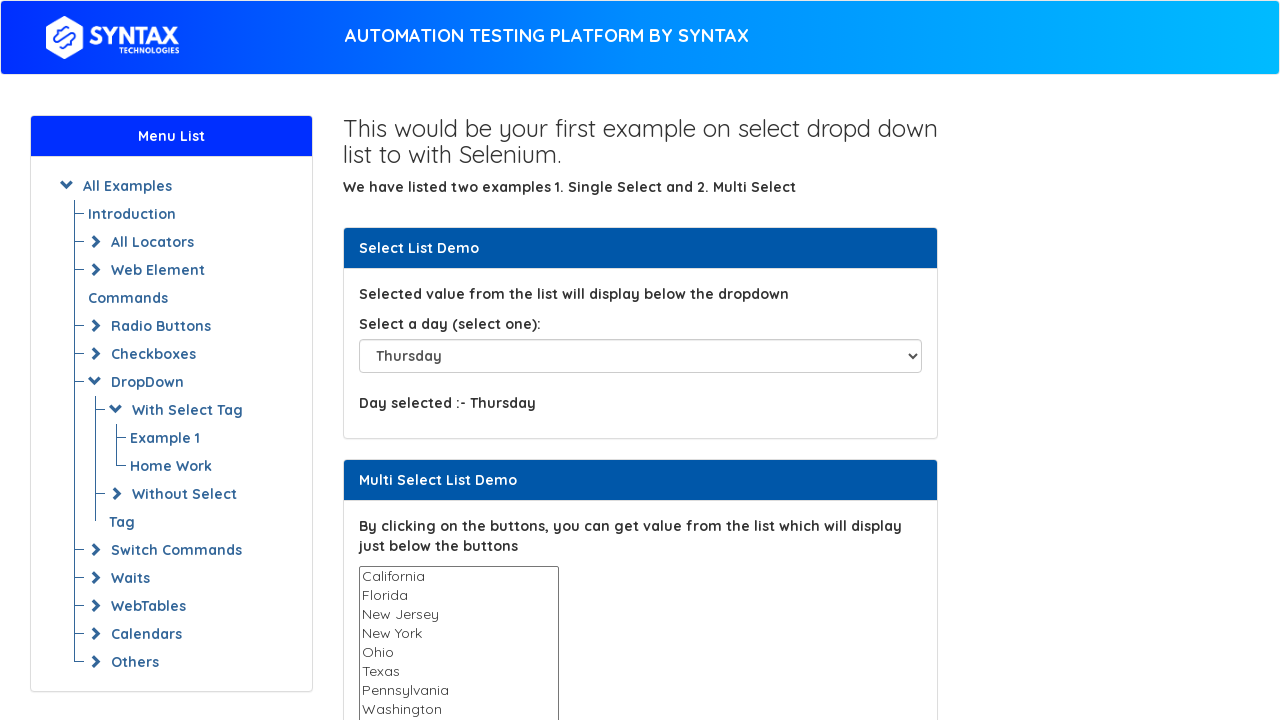

Waited 500ms to observe selection of 'Thursday'
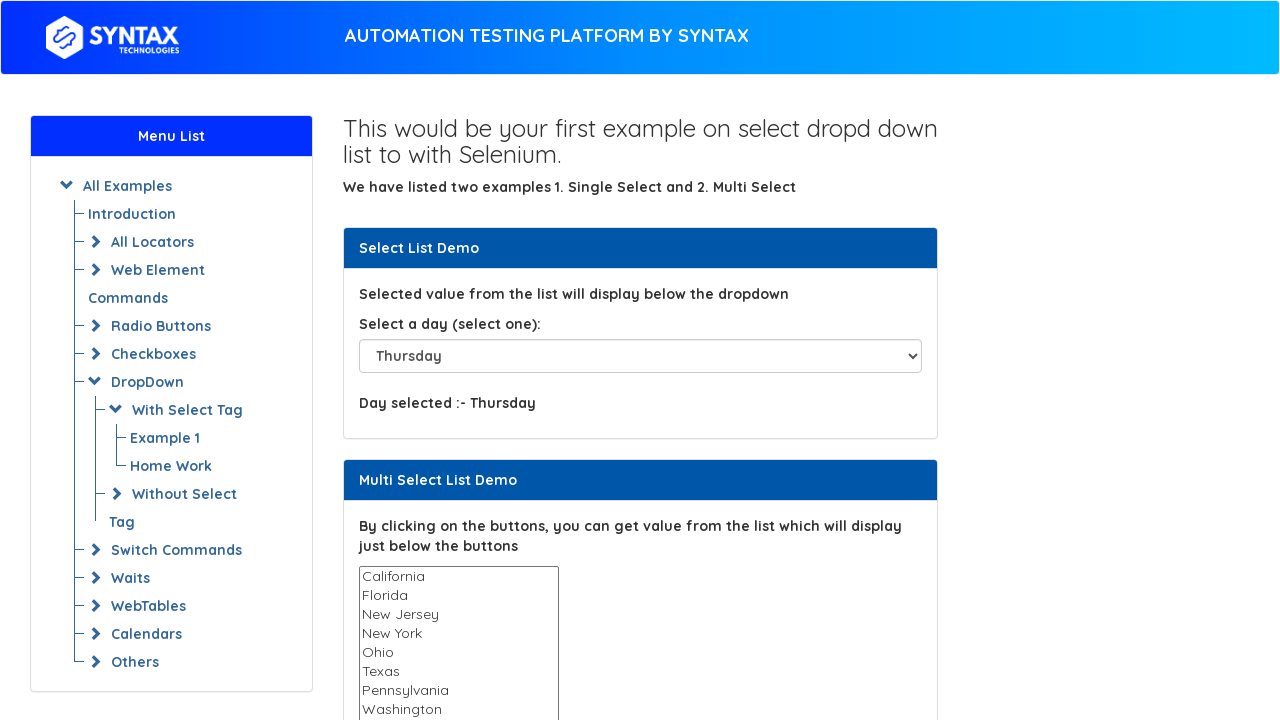

Selected dropdown option at index 6: 'Friday' on #select-demo
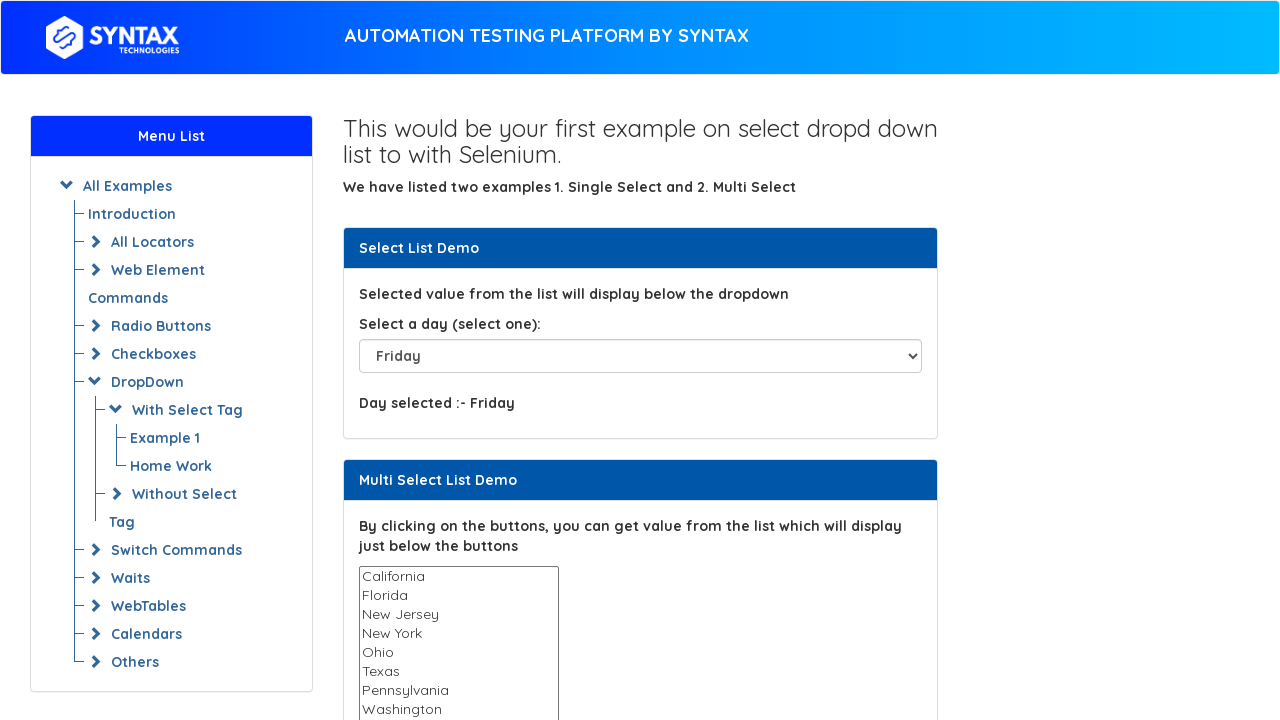

Waited 500ms to observe selection of 'Friday'
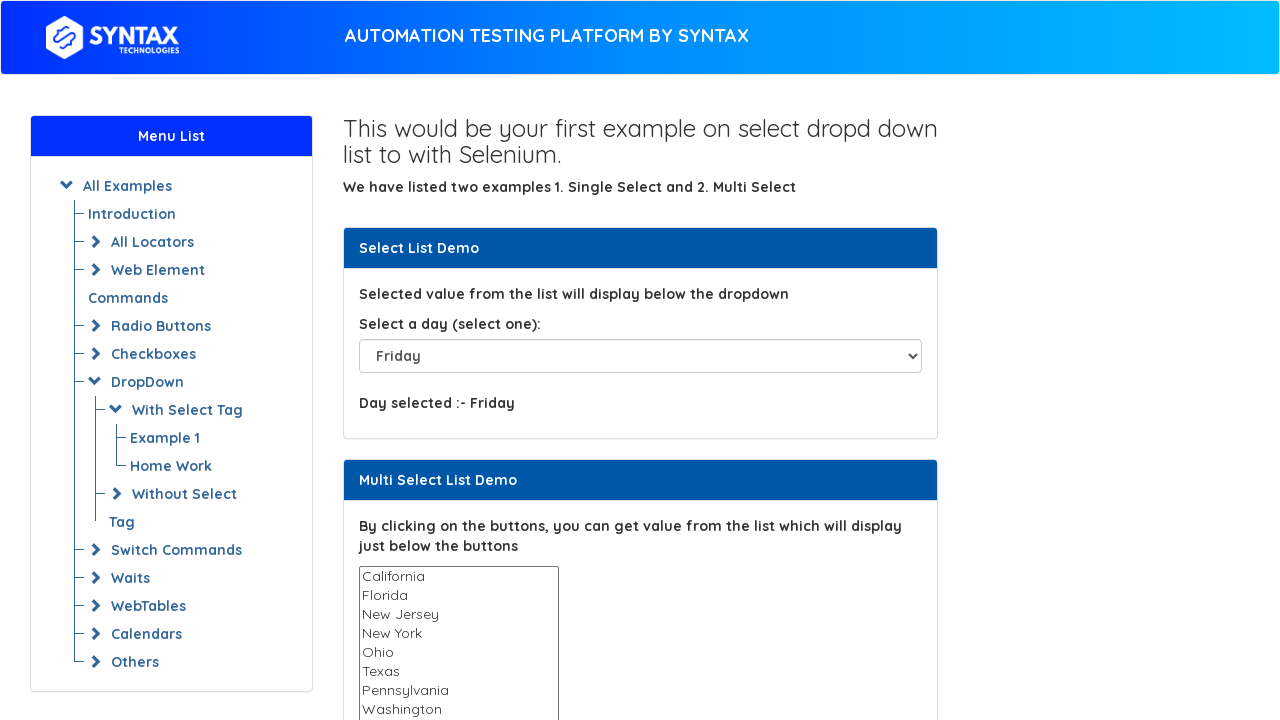

Selected dropdown option at index 7: 'Saturday' on #select-demo
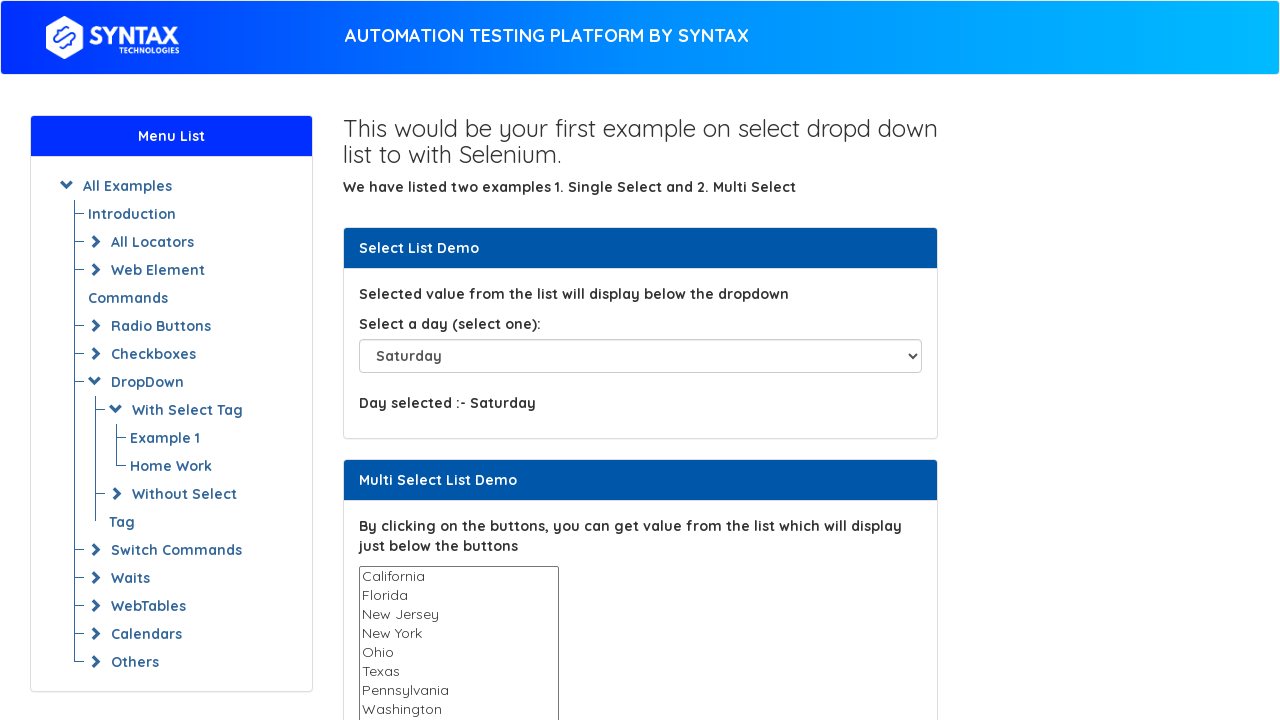

Waited 500ms to observe selection of 'Saturday'
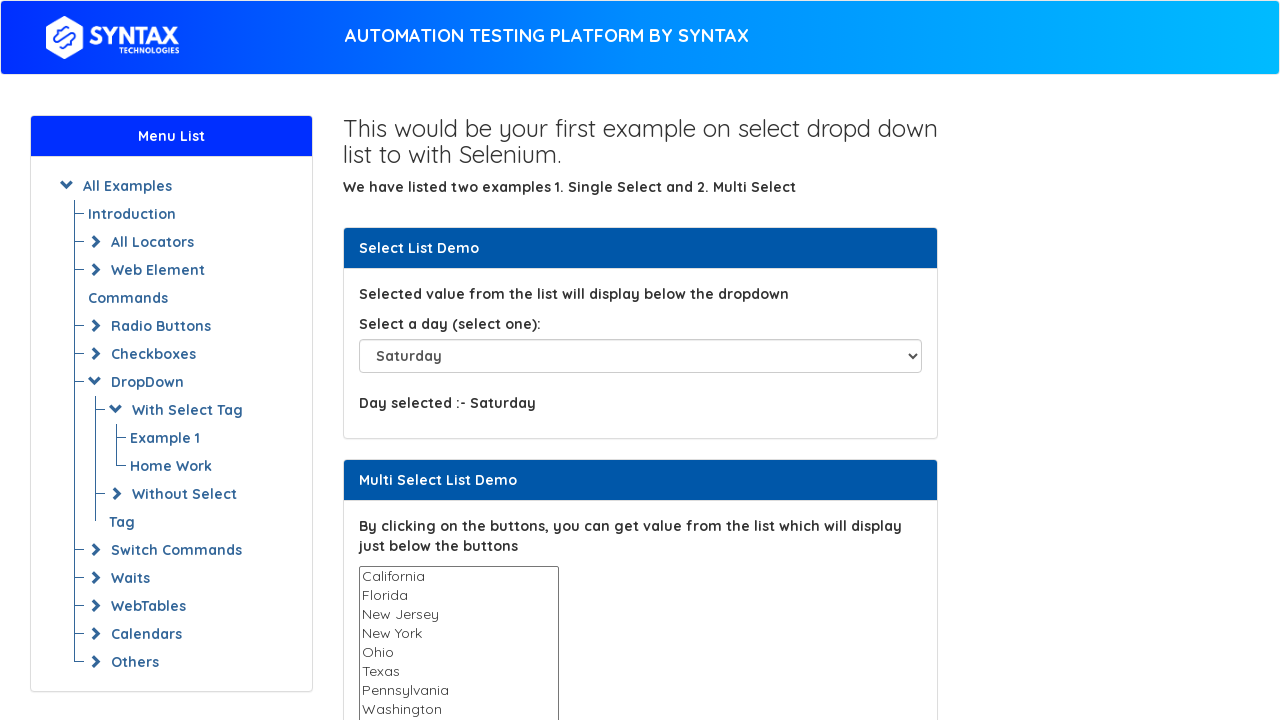

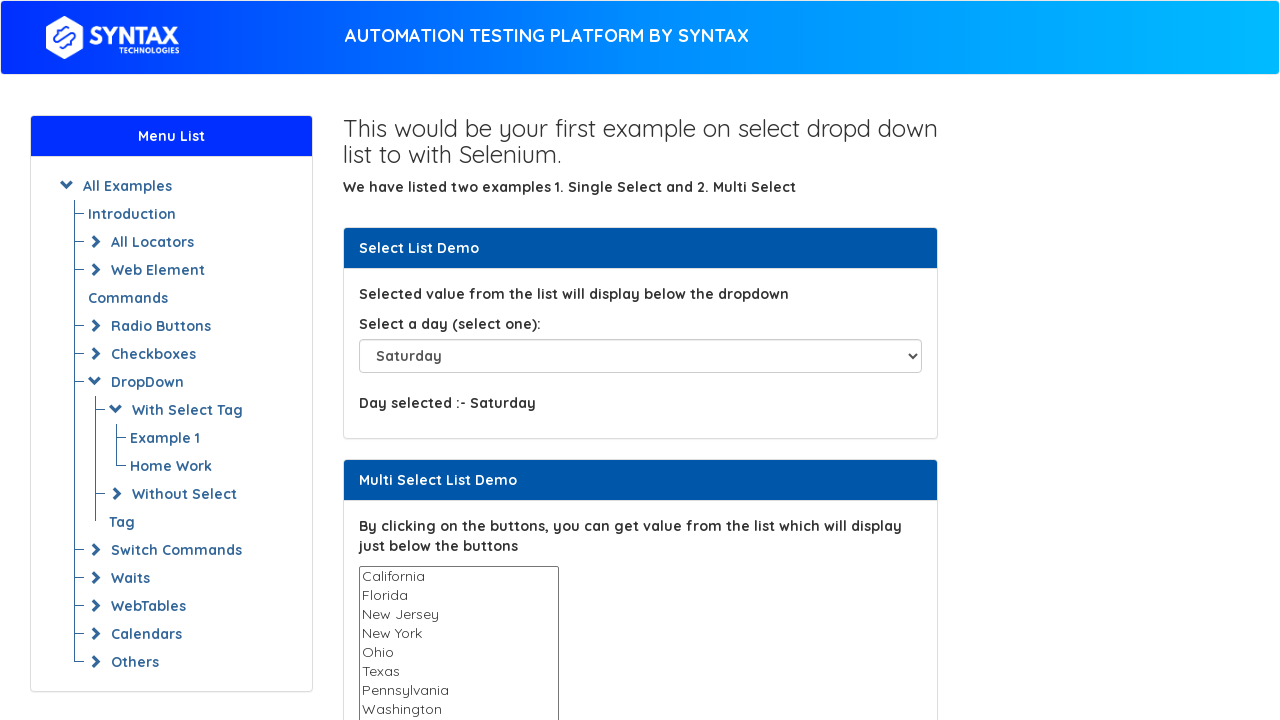